Tests the Wikipedia search widget on a test automation practice page by entering a search term "selenium" and clicking the search button, then waiting for search results to load.

Starting URL: https://testautomationpractice.blogspot.com/

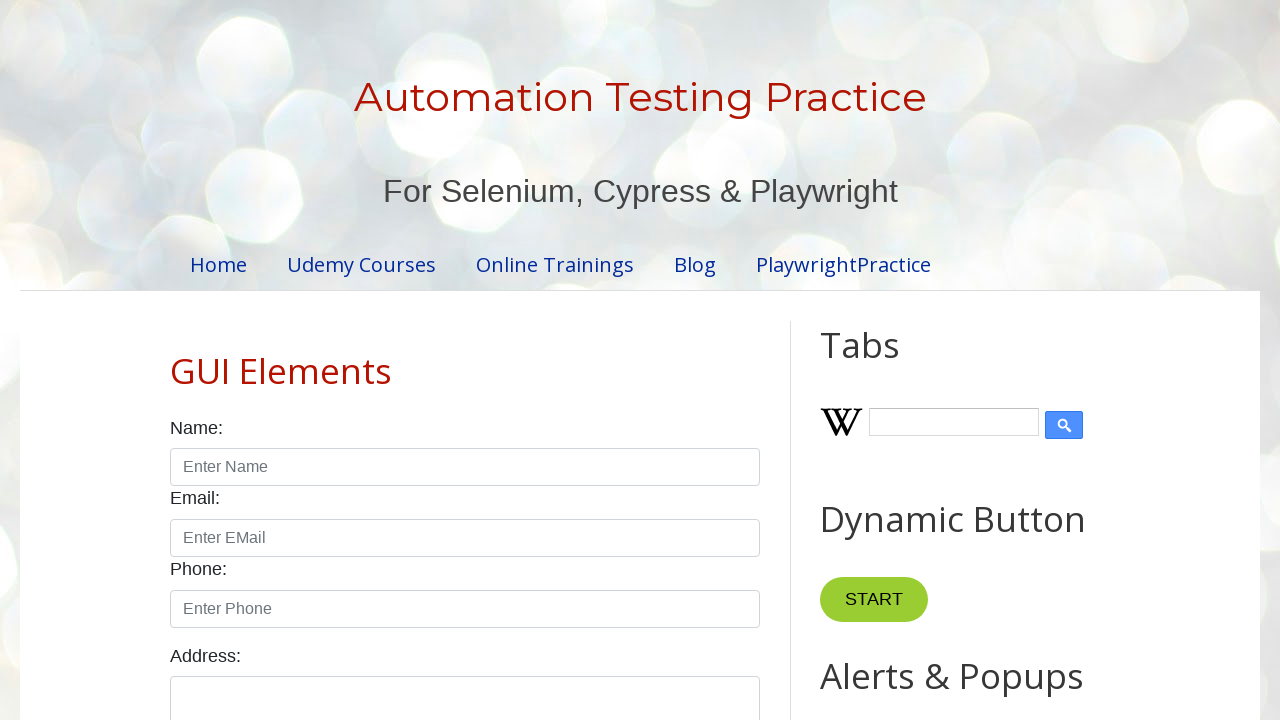

Filled Wikipedia search input with 'selenium' on input#Wikipedia1_wikipedia-search-input
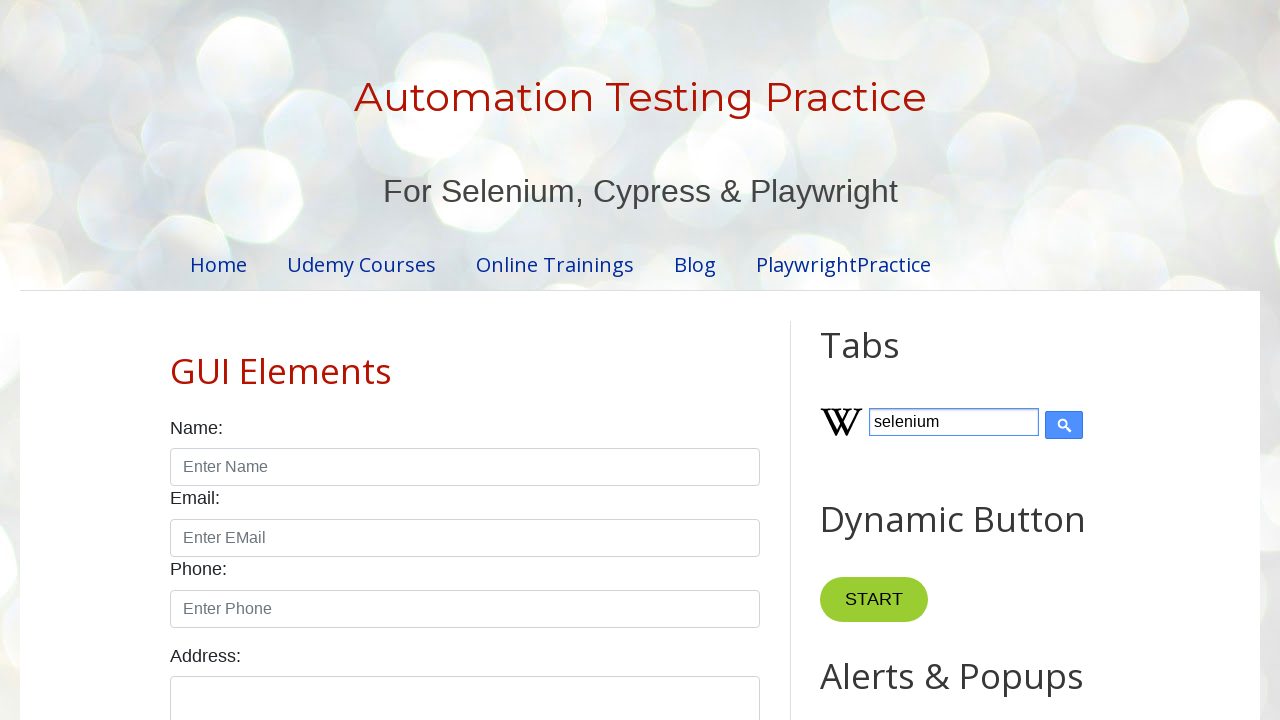

Clicked Wikipedia search button at (1064, 425) on input.wikipedia-search-button
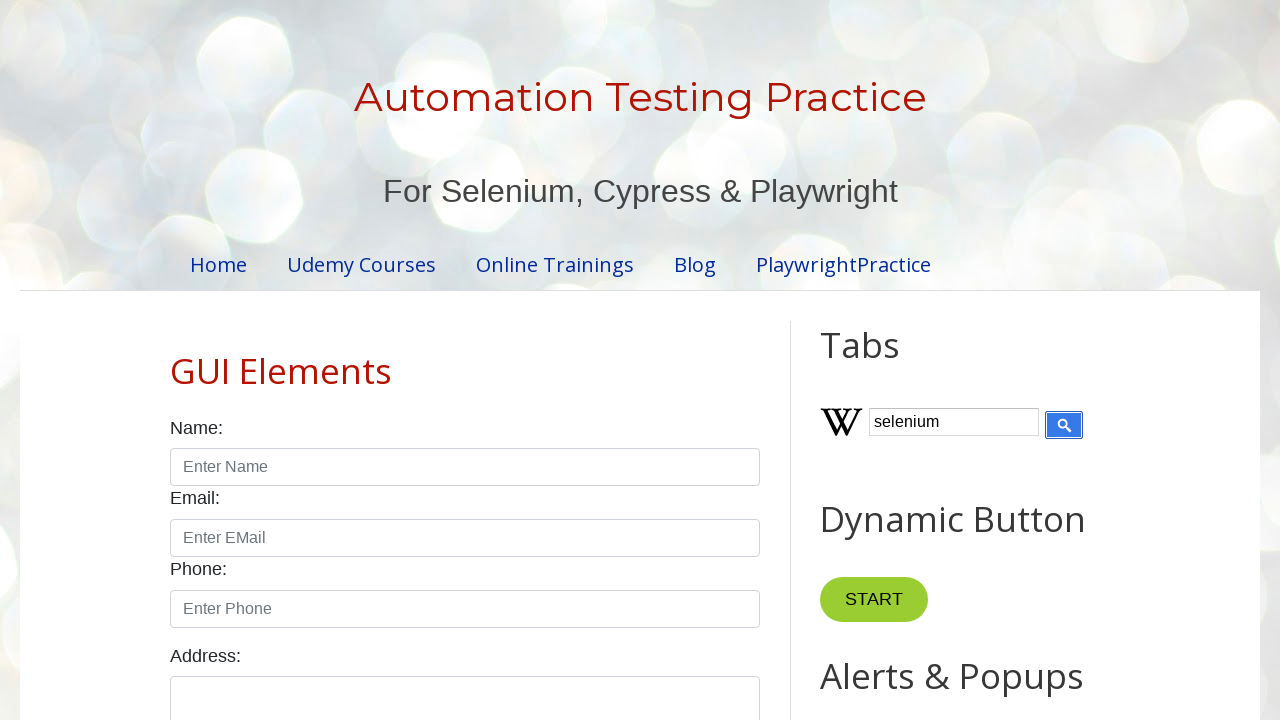

Search results loaded - links are now visible
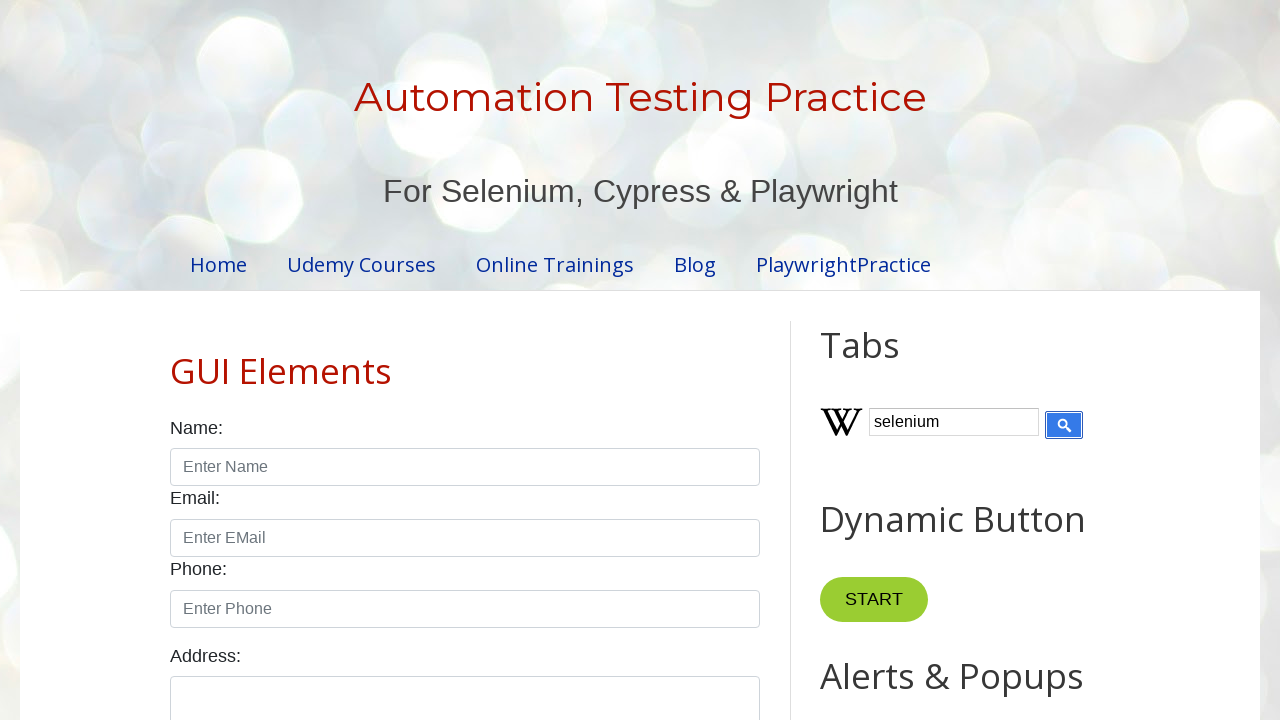

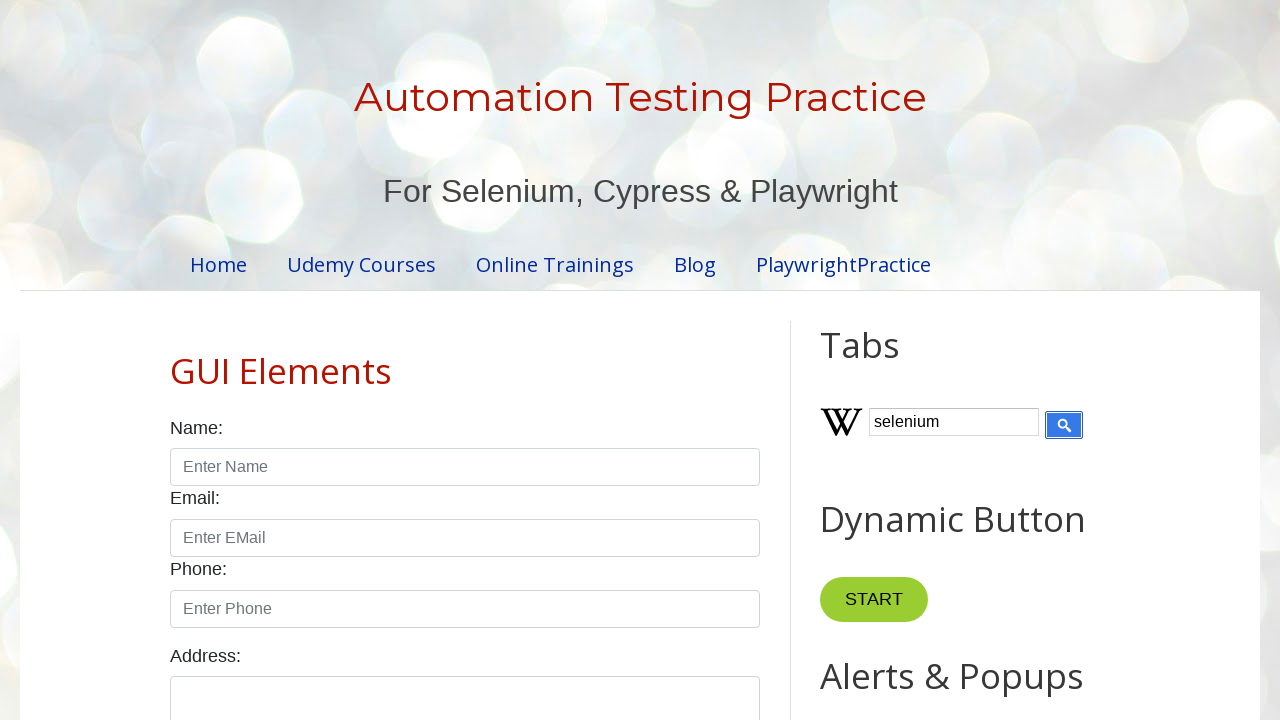